Tests filtering to display only active items by clicking the Active filter link

Starting URL: https://demo.playwright.dev/todomvc

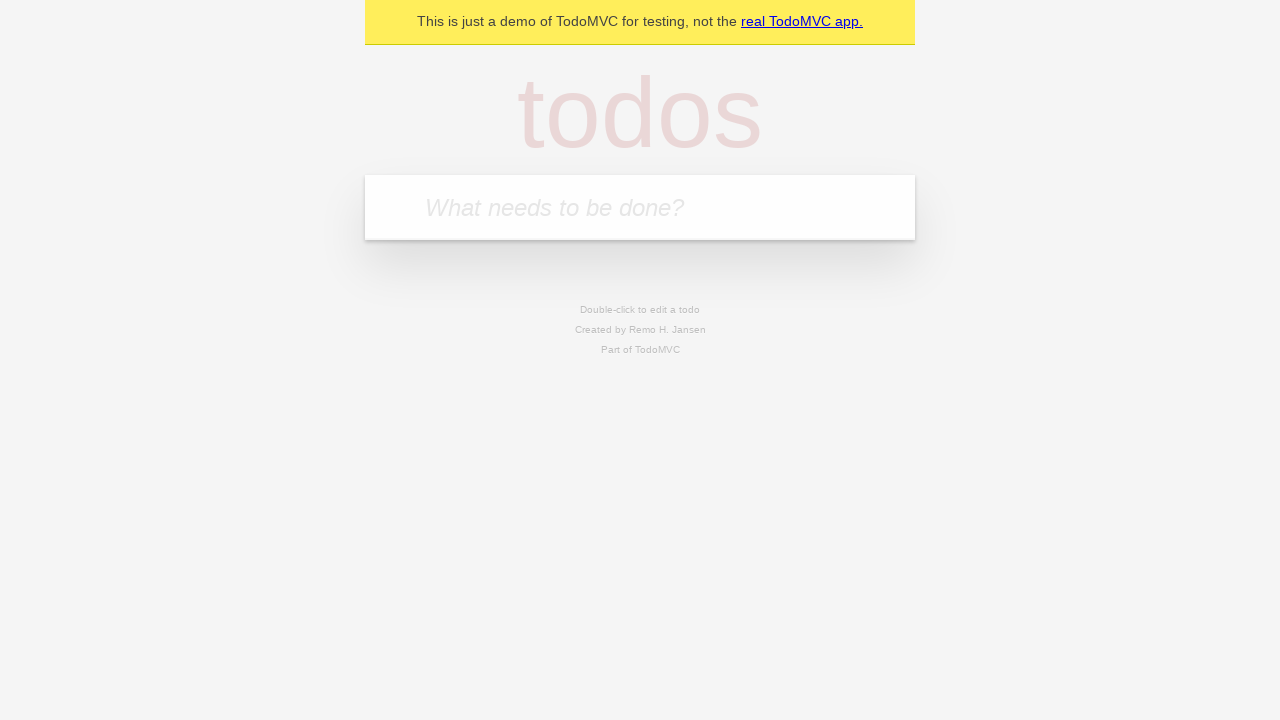

Filled todo input with 'buy some cheese' on internal:attr=[placeholder="What needs to be done?"i]
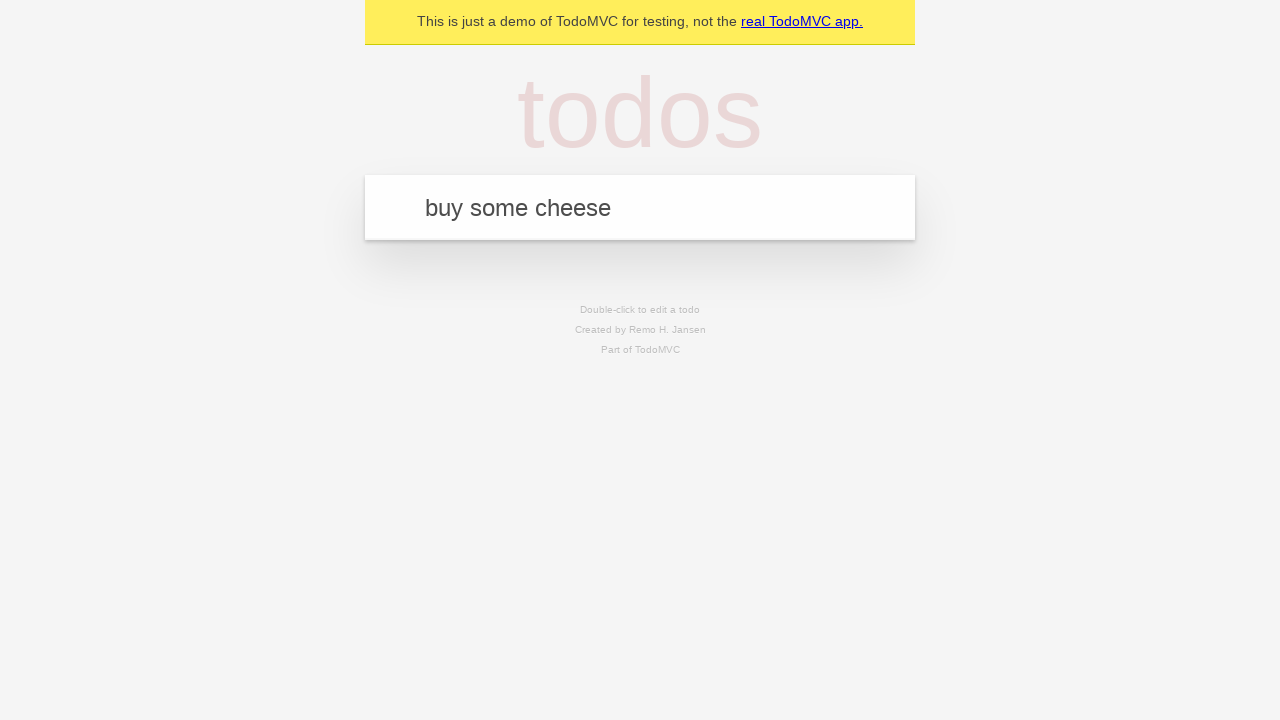

Pressed Enter to create first todo on internal:attr=[placeholder="What needs to be done?"i]
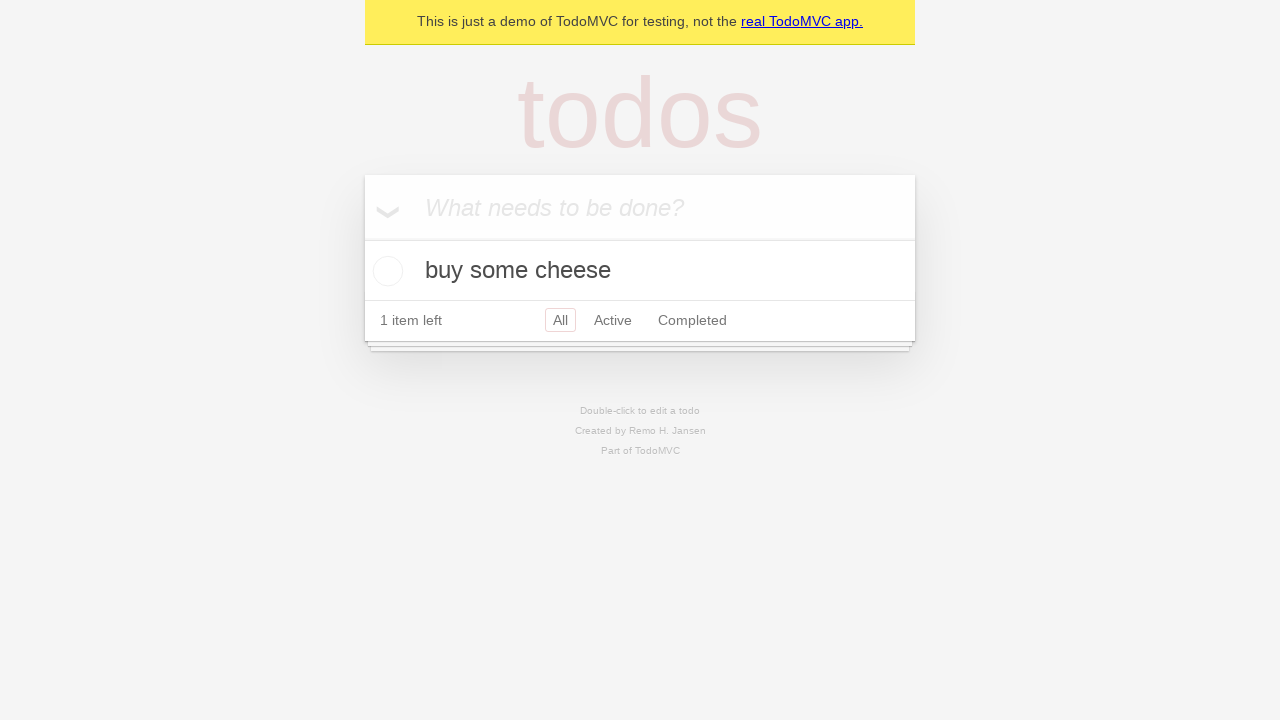

Filled todo input with 'feed the cat' on internal:attr=[placeholder="What needs to be done?"i]
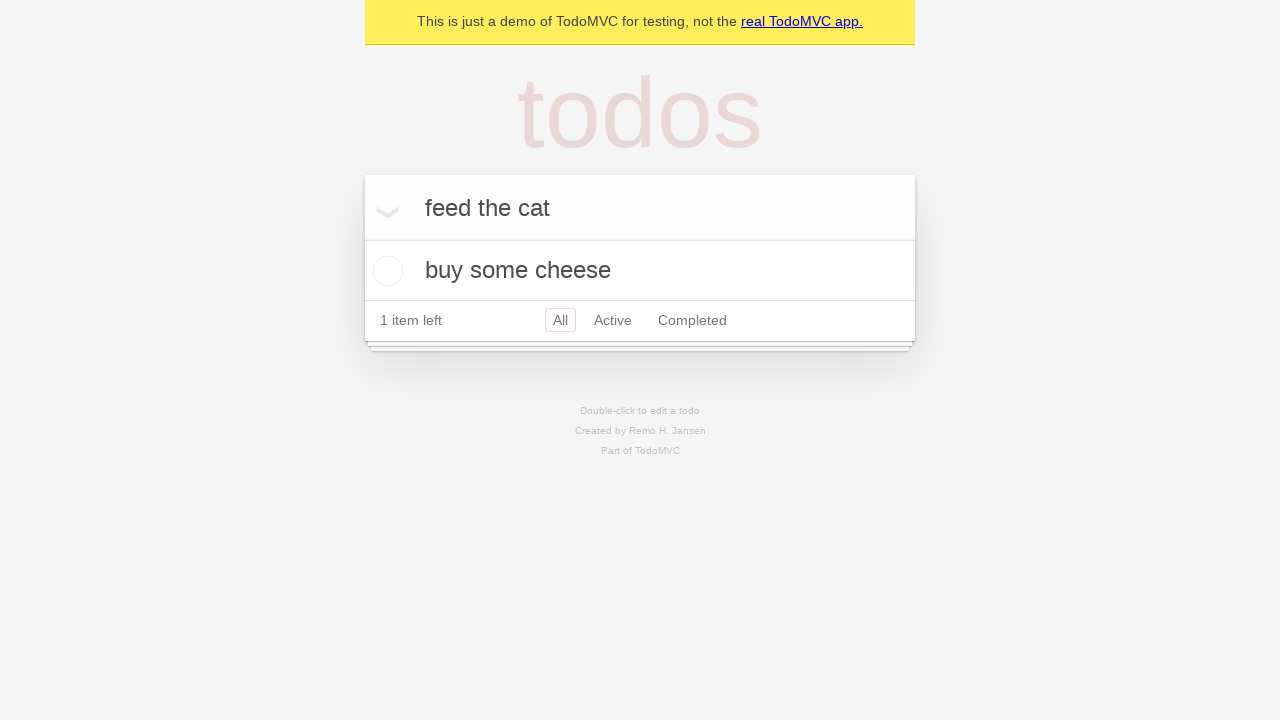

Pressed Enter to create second todo on internal:attr=[placeholder="What needs to be done?"i]
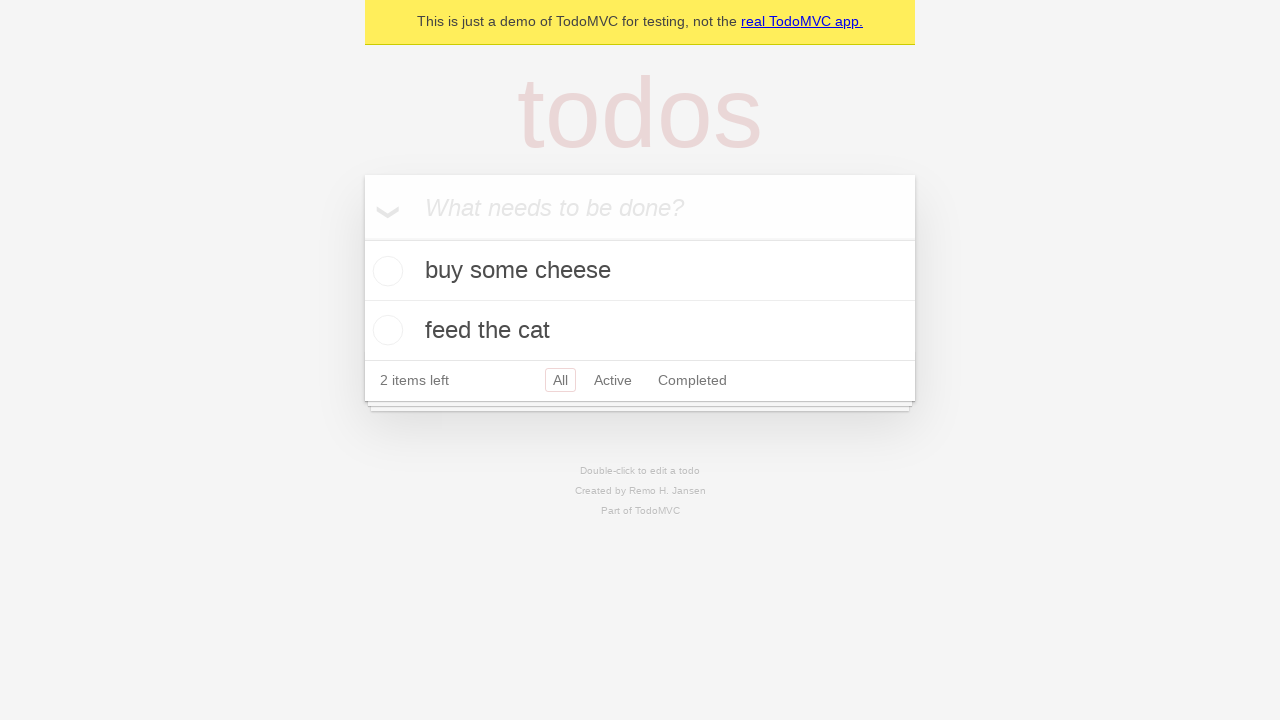

Filled todo input with 'book a doctors appointment' on internal:attr=[placeholder="What needs to be done?"i]
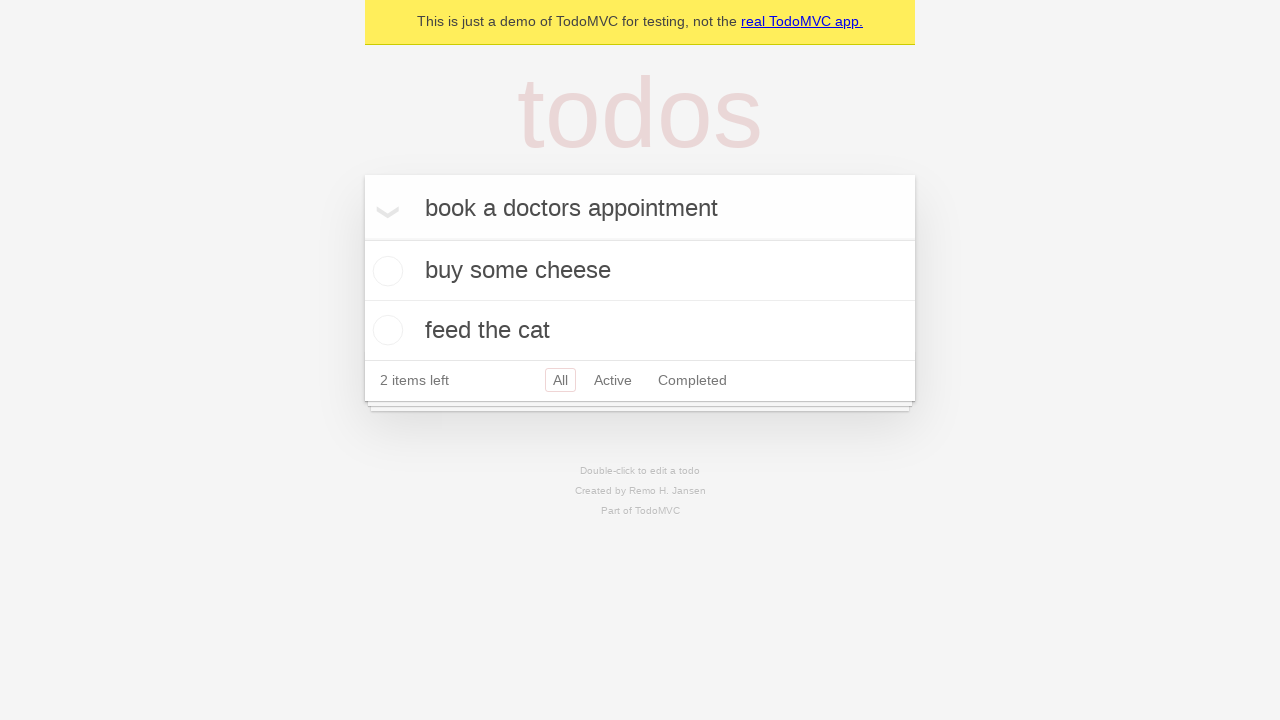

Pressed Enter to create third todo on internal:attr=[placeholder="What needs to be done?"i]
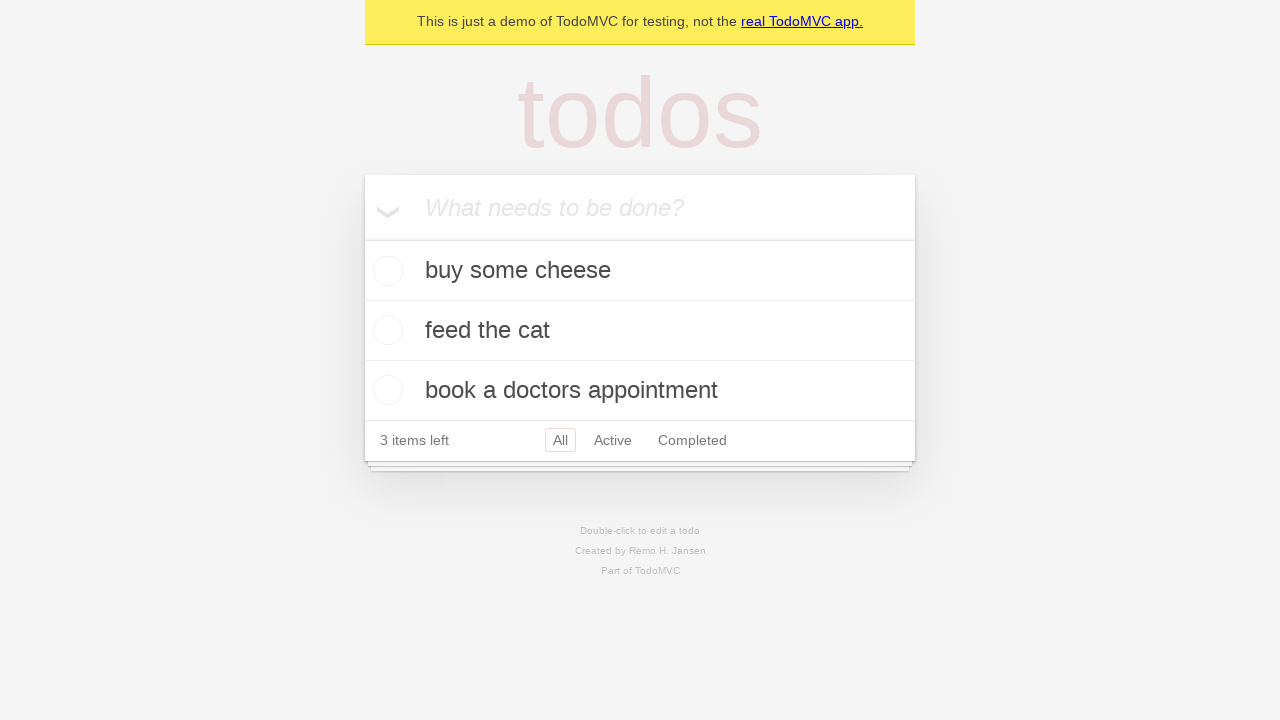

Waited for all 3 todos to be created
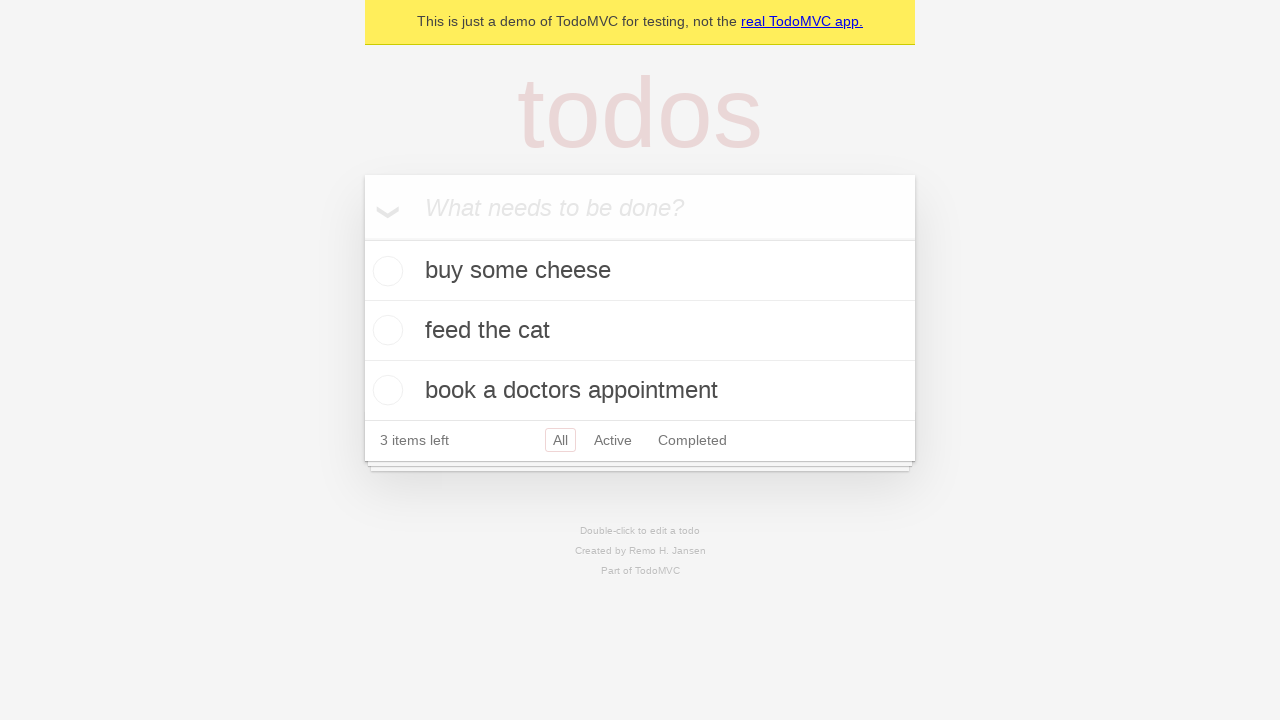

Checked the second todo item (feed the cat) at (385, 330) on internal:testid=[data-testid="todo-item"s] >> nth=1 >> internal:role=checkbox
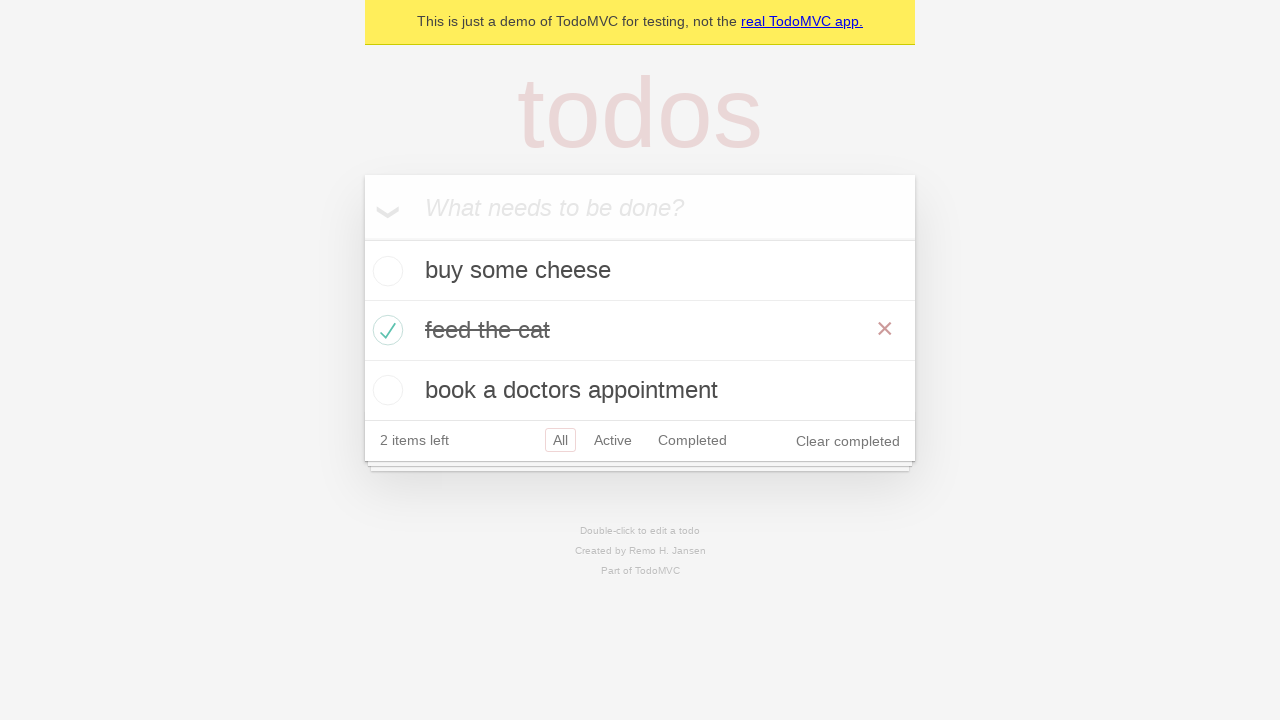

Clicked Active filter link at (613, 440) on internal:role=link[name="Active"i]
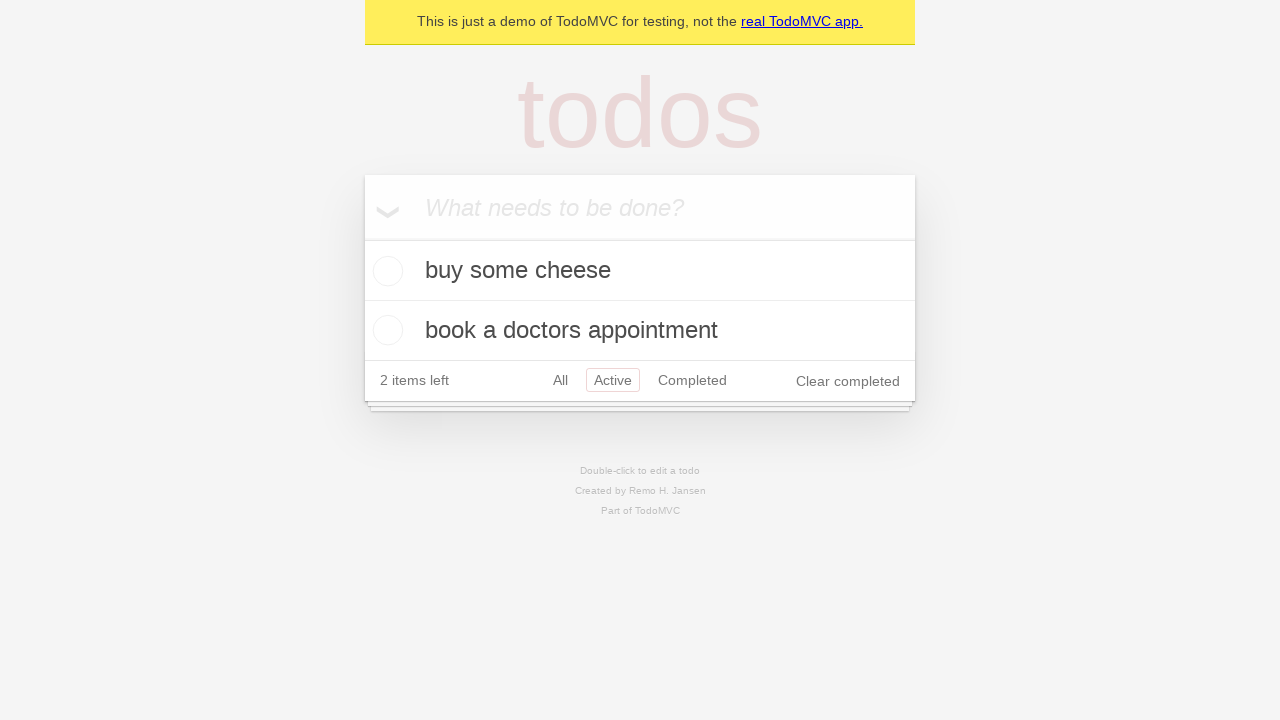

Waited for Active filter to display 2 remaining active todos
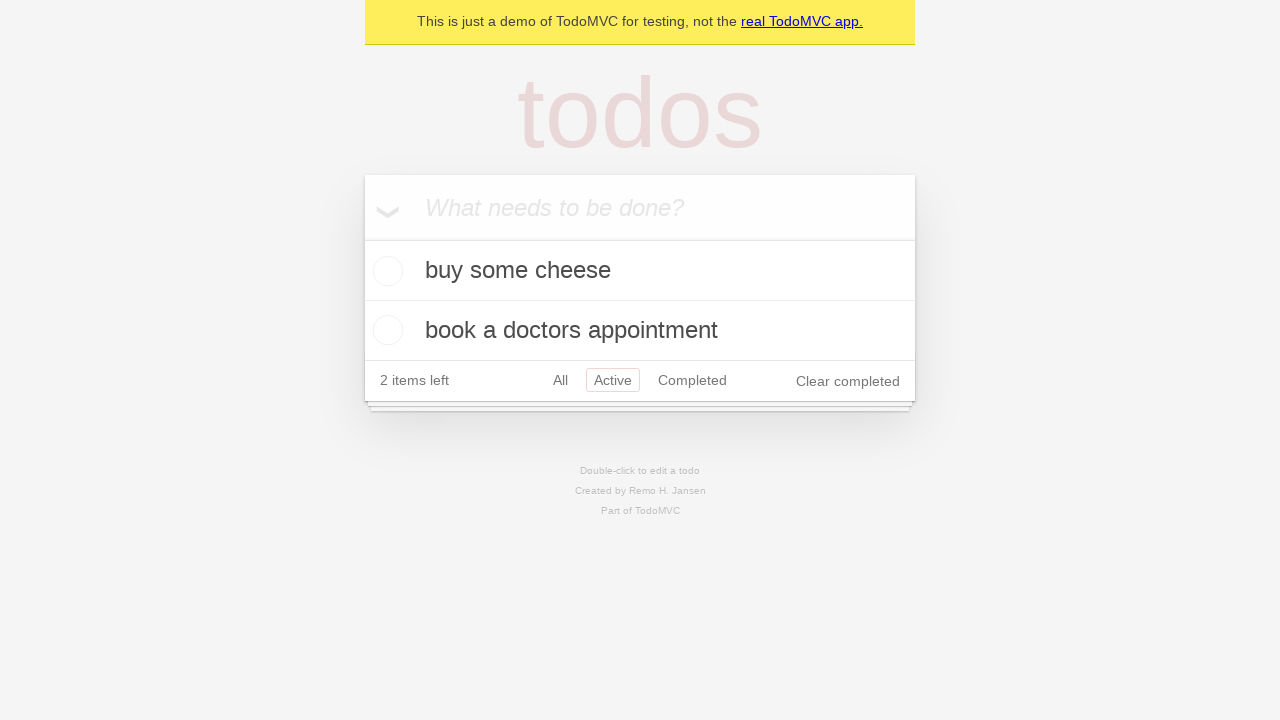

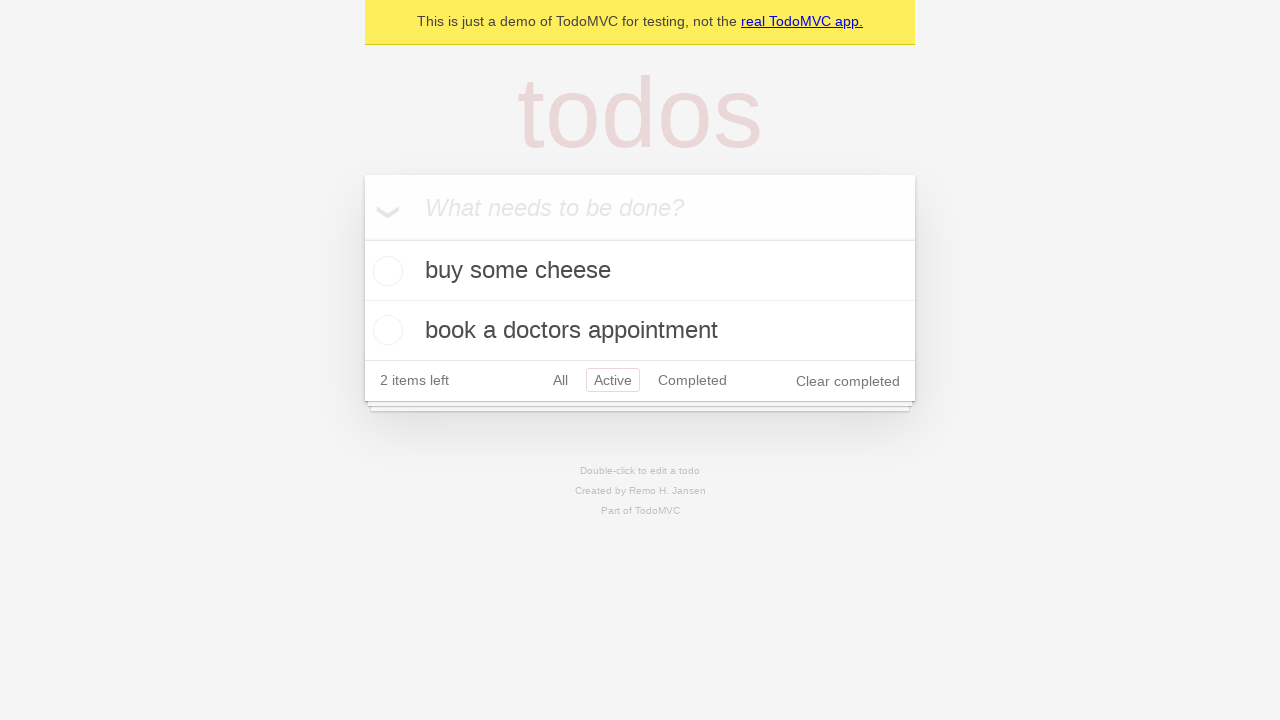